Tests keyboard input functionality by clicking on a name field, entering text, and clicking a button on the Formy keypress practice page

Starting URL: https://formy-project.herokuapp.com/keypress

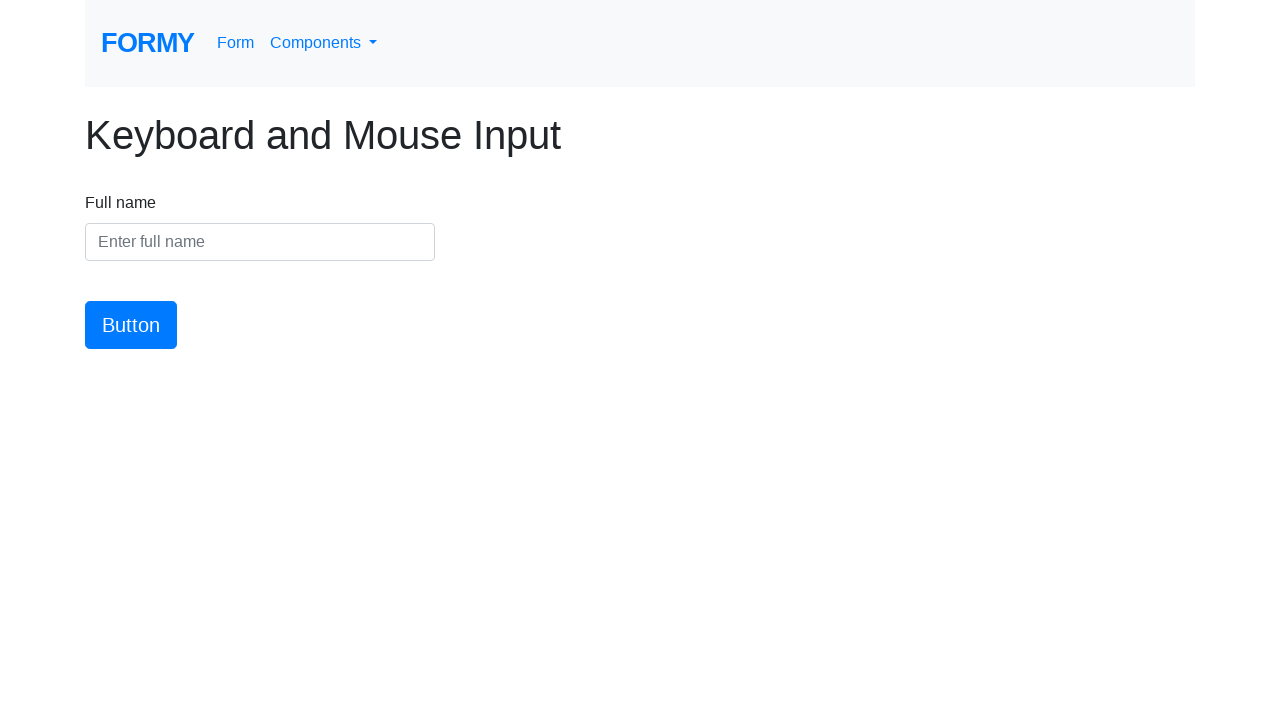

Clicked on the name input field at (260, 242) on #name
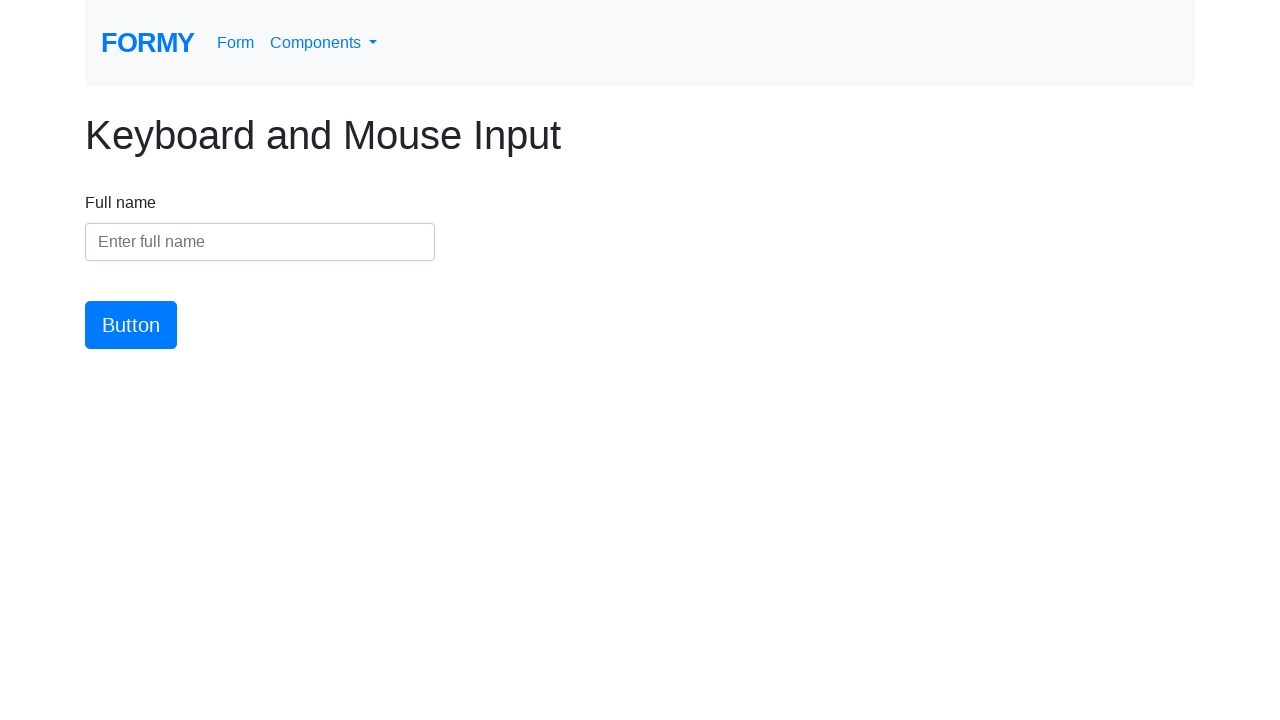

Entered 'John Smith' into the name field on #name
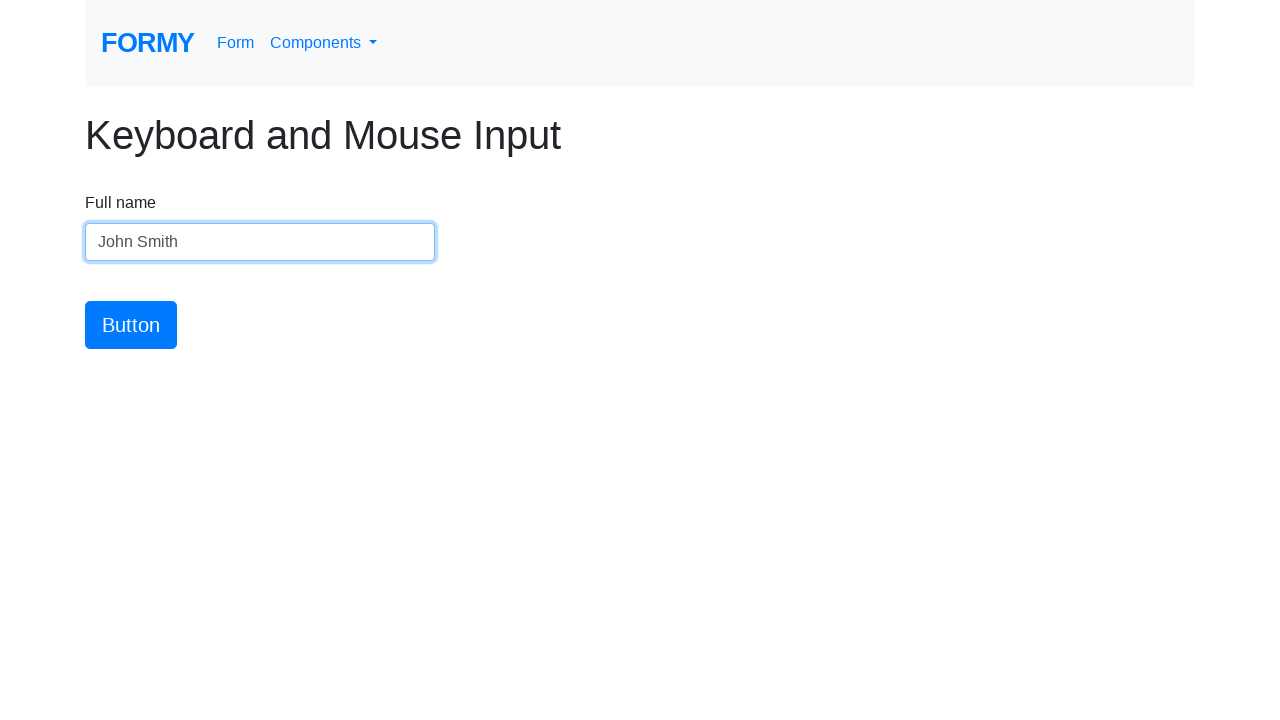

Clicked the submit button at (131, 325) on #button
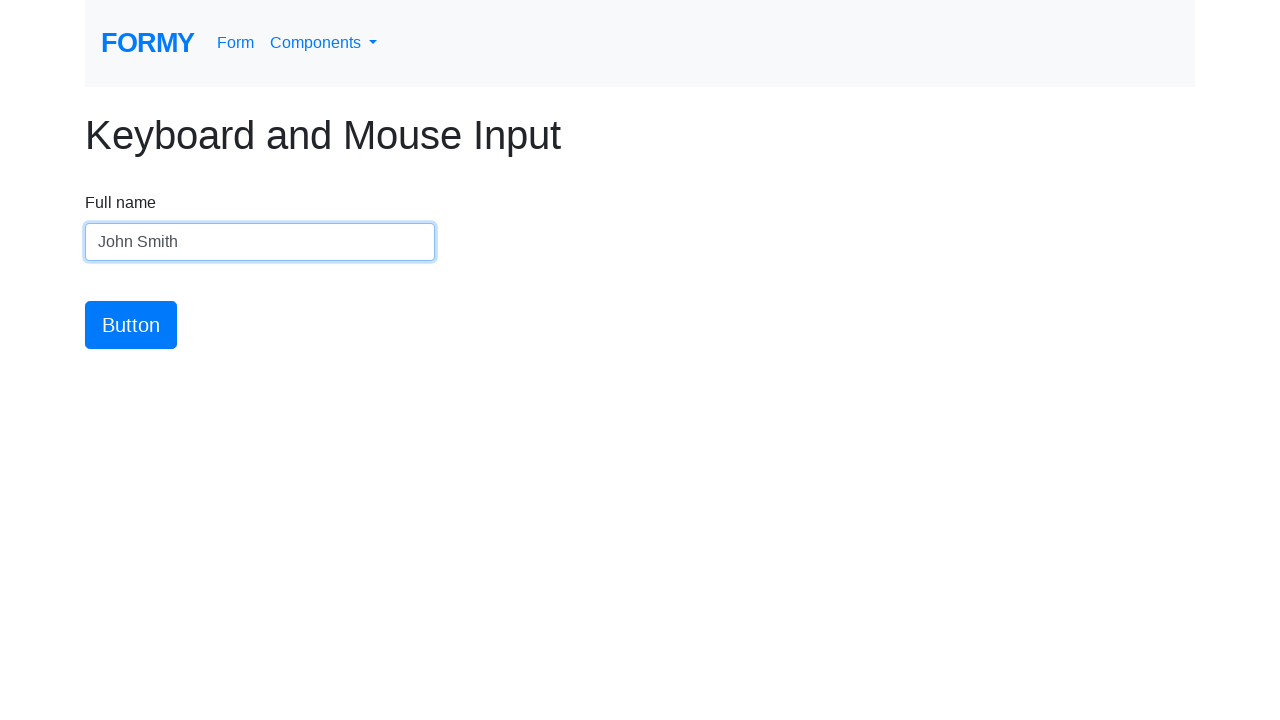

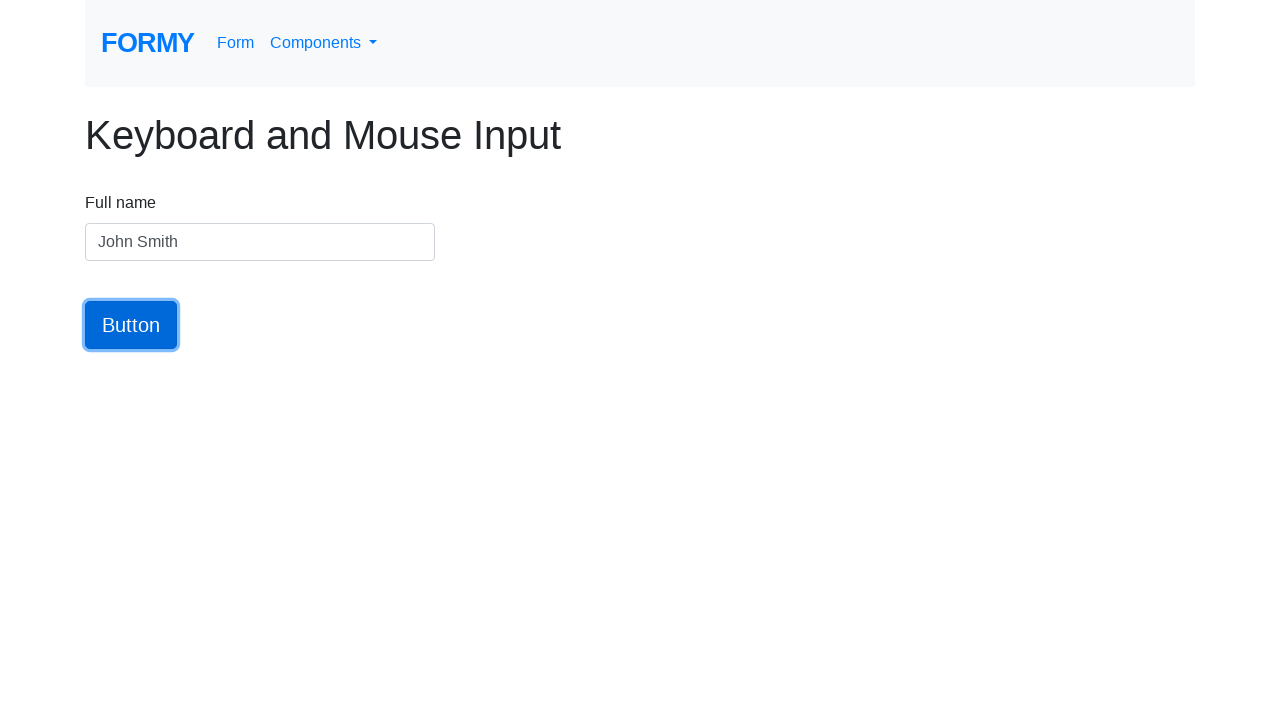